Tests nested iframe navigation by clicking a link, switching through multiple iframes, and filling a text field

Starting URL: https://demo.automationtesting.in/Frames.html

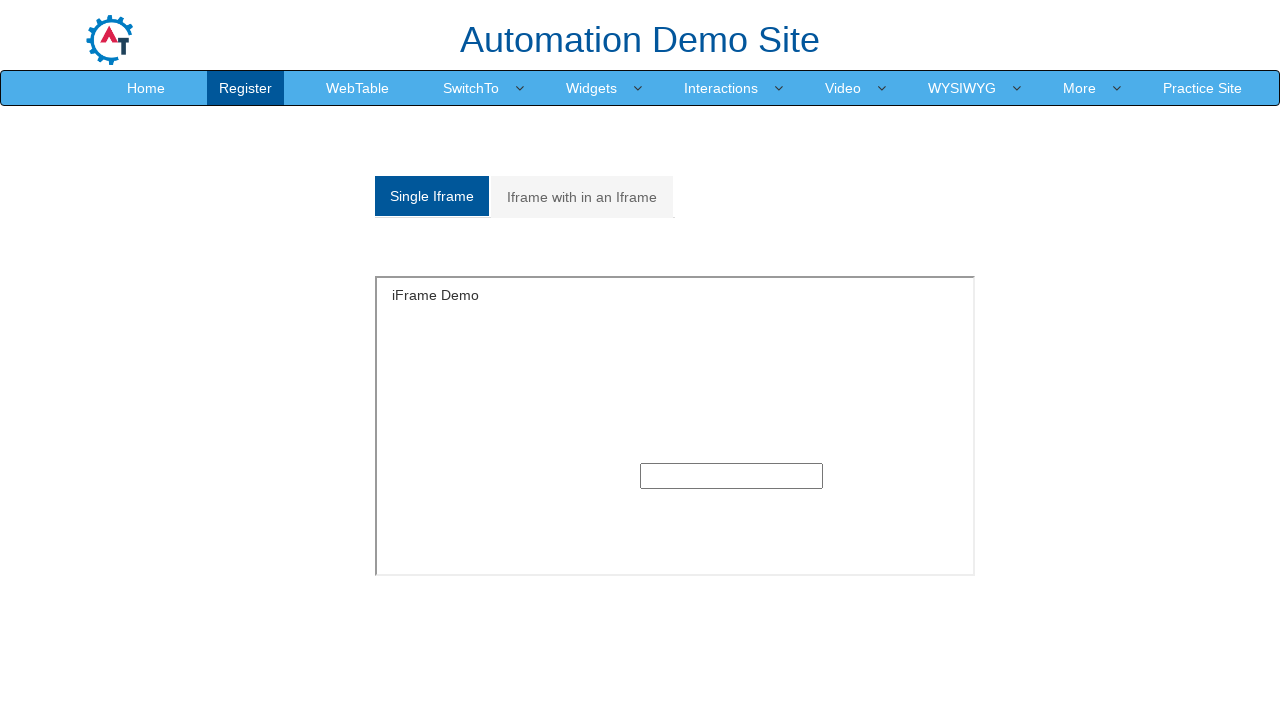

Clicked on 'Iframe with in an Iframe' link at (582, 197) on a:text('Iframe with in an Iframe')
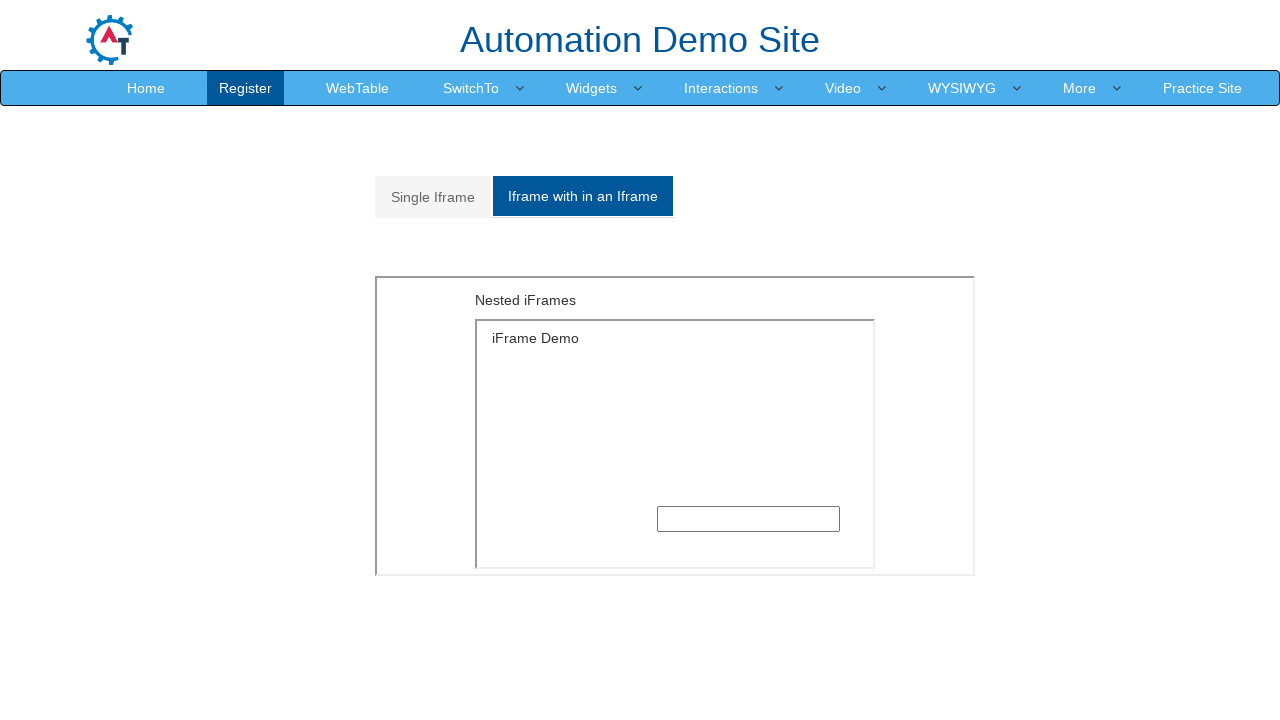

Switched to second iframe (index 1)
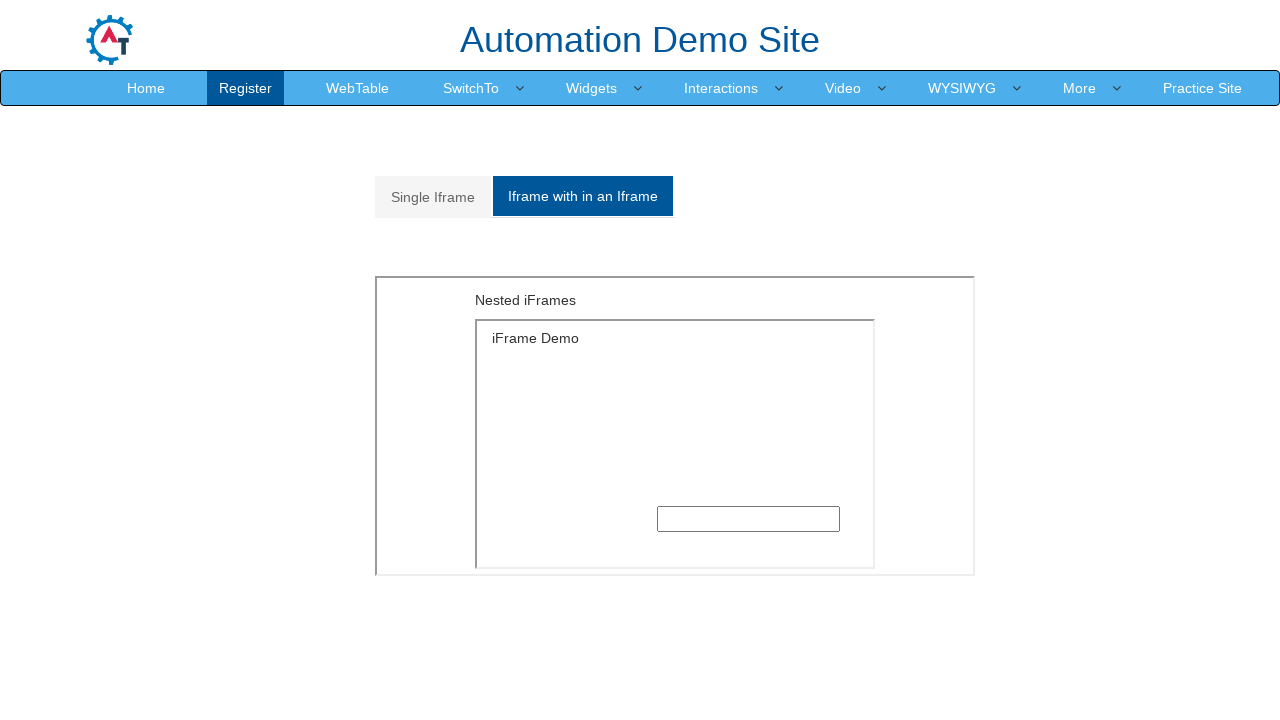

Retrieved nested iframe heading text
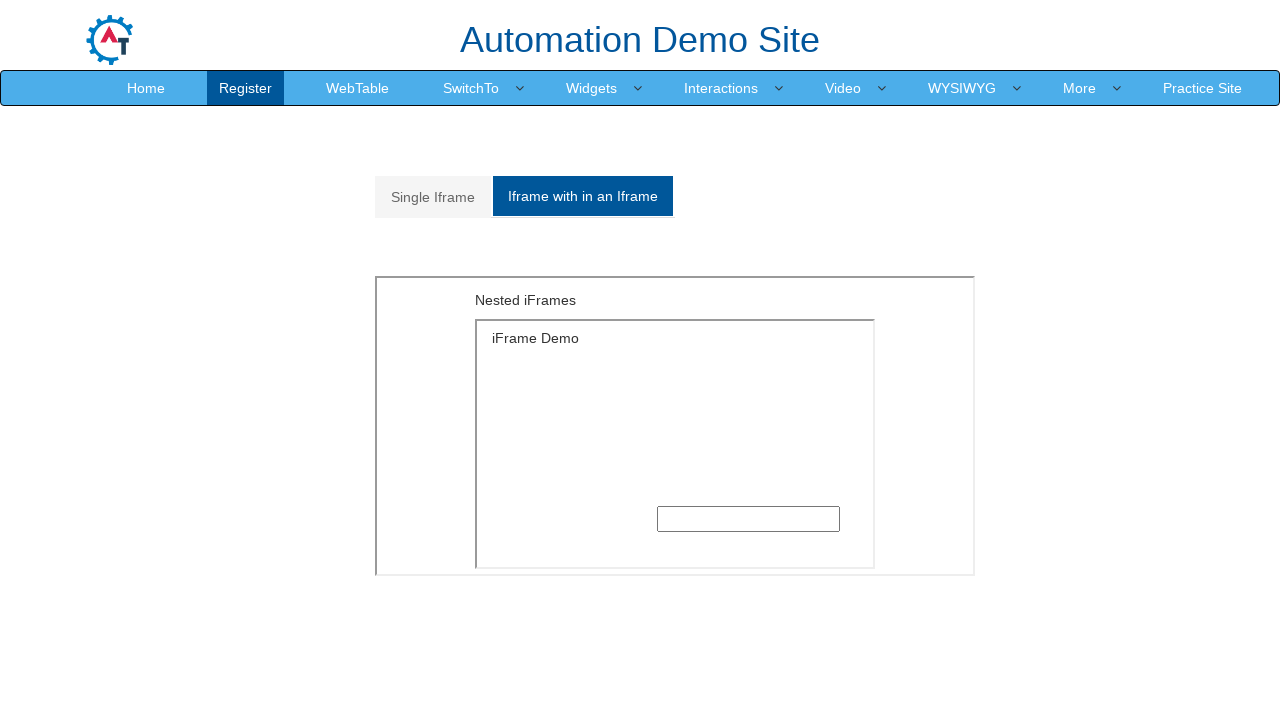

Verified 'Nested' text is present in heading
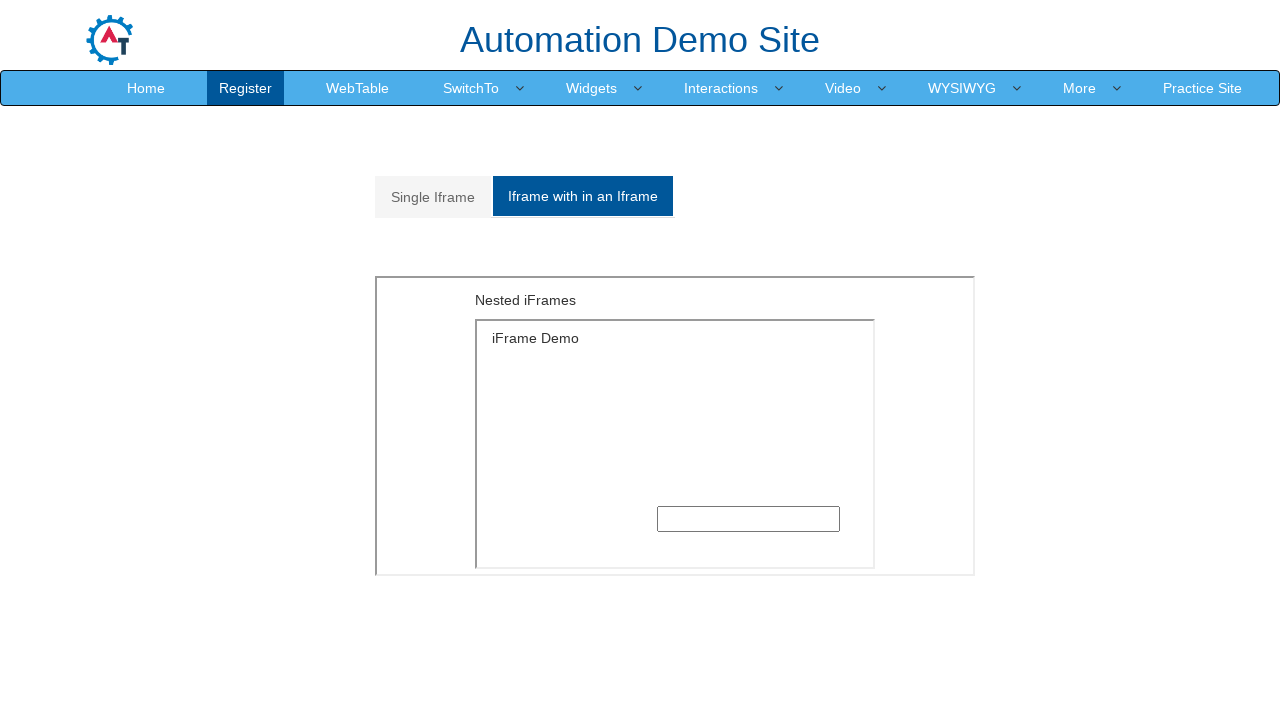

Located inner iframe with SingleFrame.html source
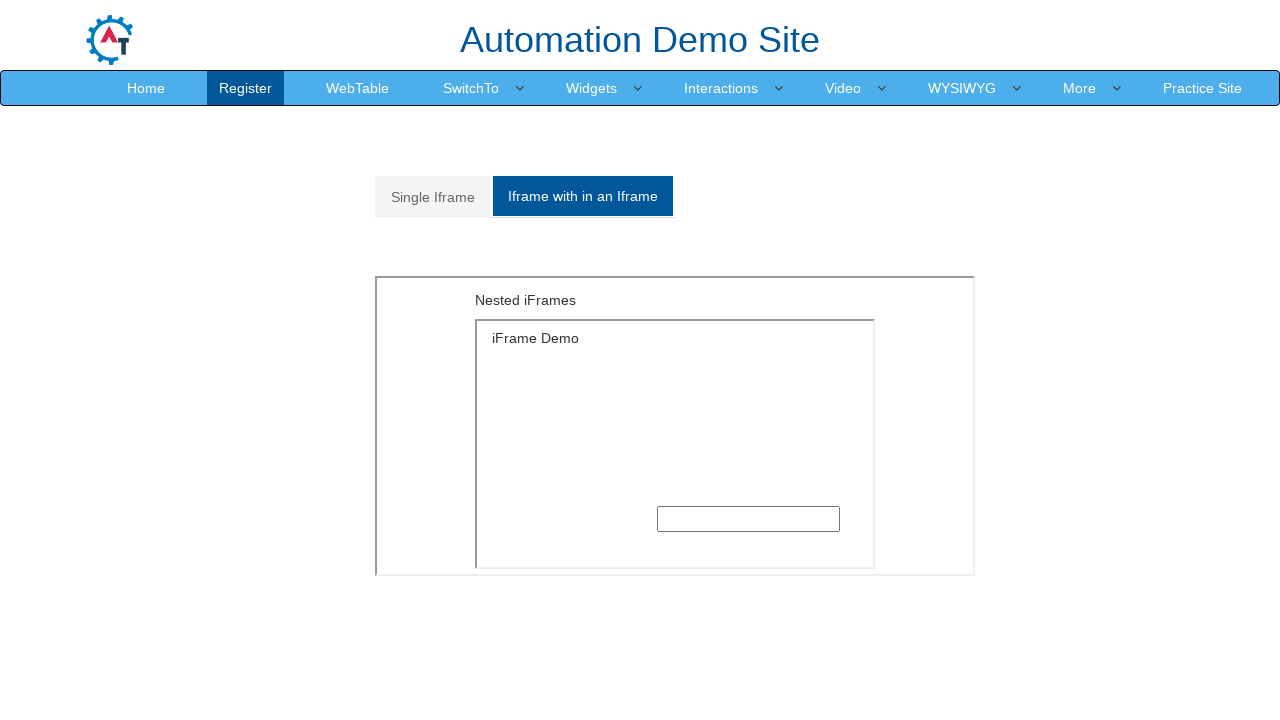

Filled text input field in nested iframe with 'ALi' on iframe >> nth=1 >> internal:control=enter-frame >> iframe[src*='SingleFrame.html
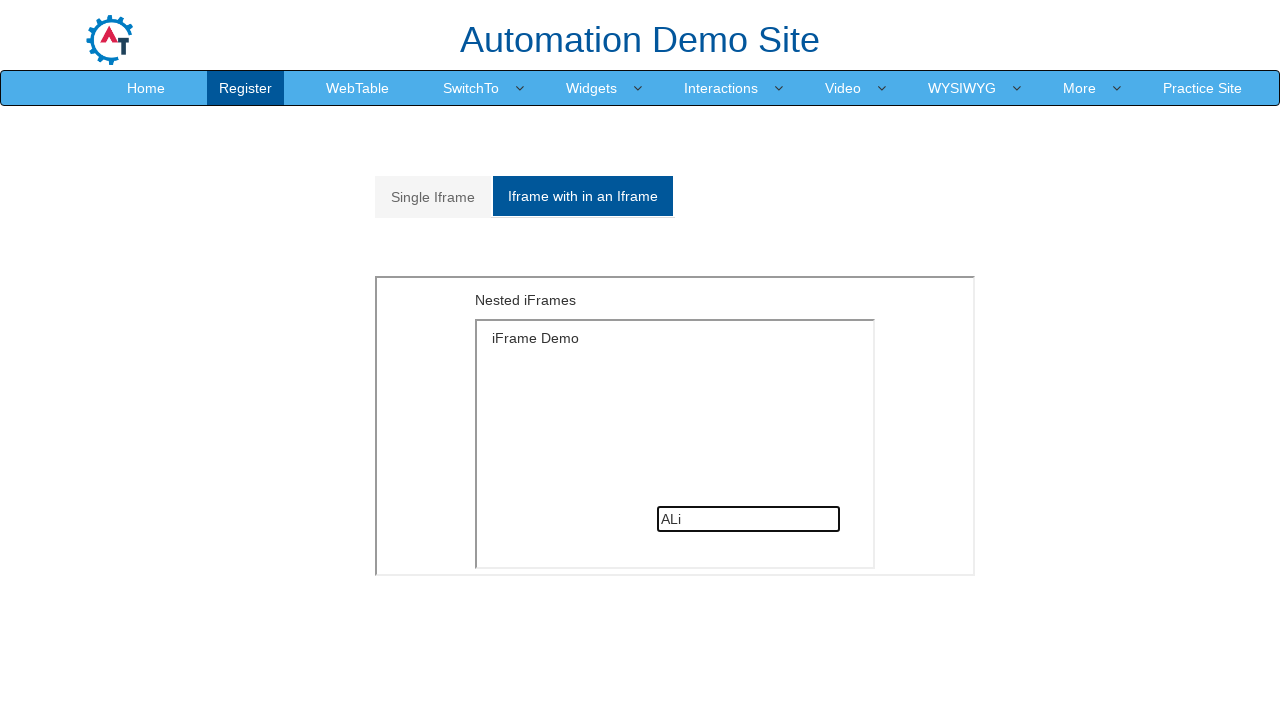

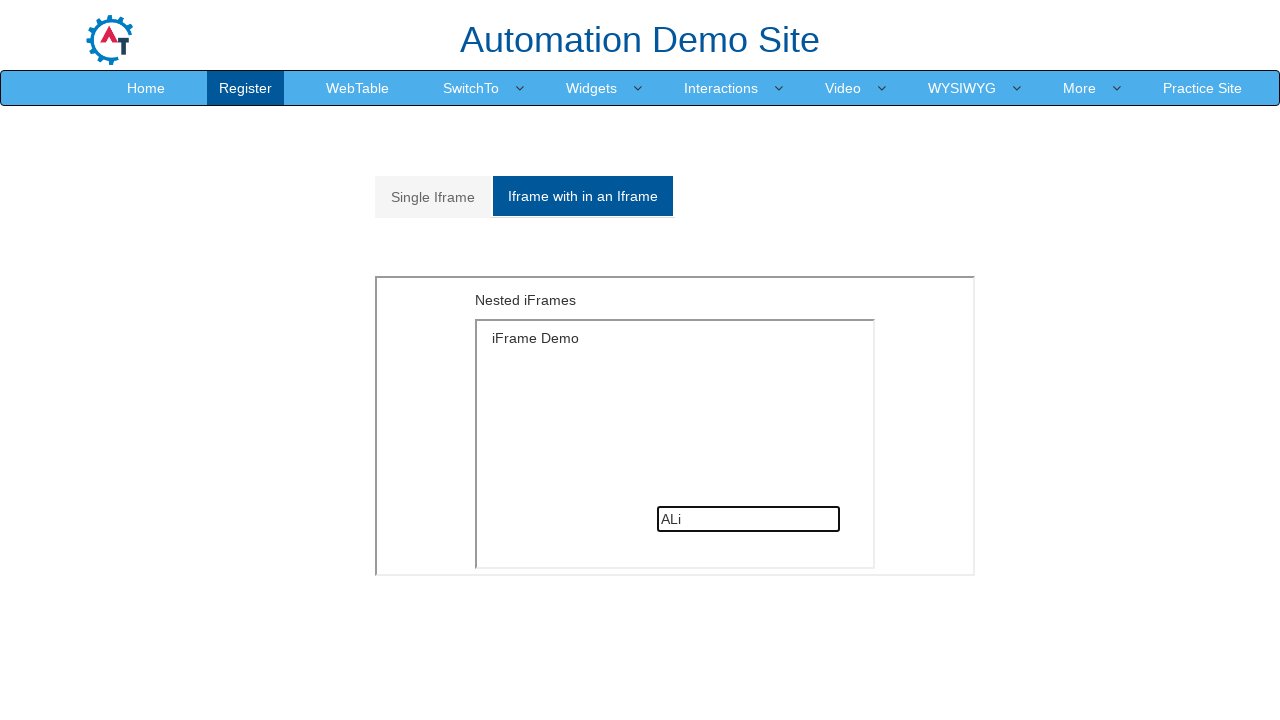